Tests JavaScript prompt alert handling by clicking a button that triggers a prompt, entering text into it, and accepting the alert

Starting URL: https://the-internet.herokuapp.com/javascript_alerts

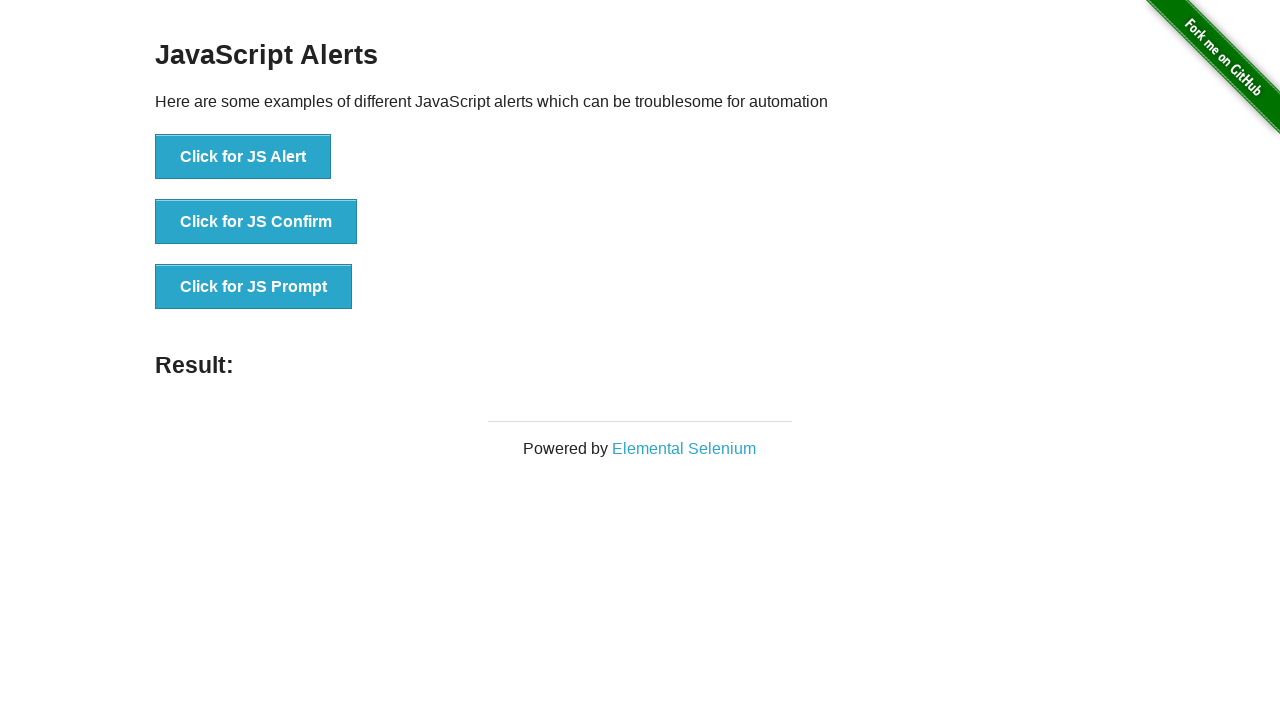

Clicked 'Click for JS Prompt' button to trigger JavaScript prompt at (254, 287) on xpath=//button[text()='Click for JS Prompt']
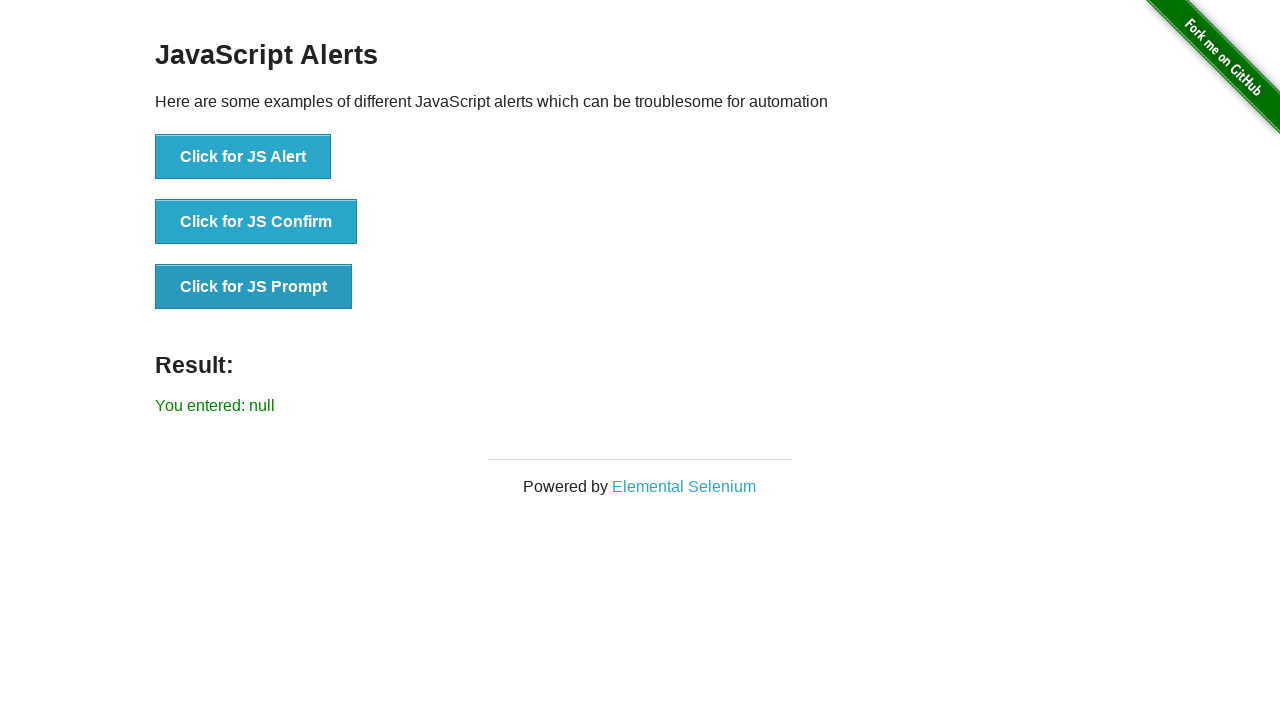

Set up dialog handler to accept prompt with text 'this is my alert testing'
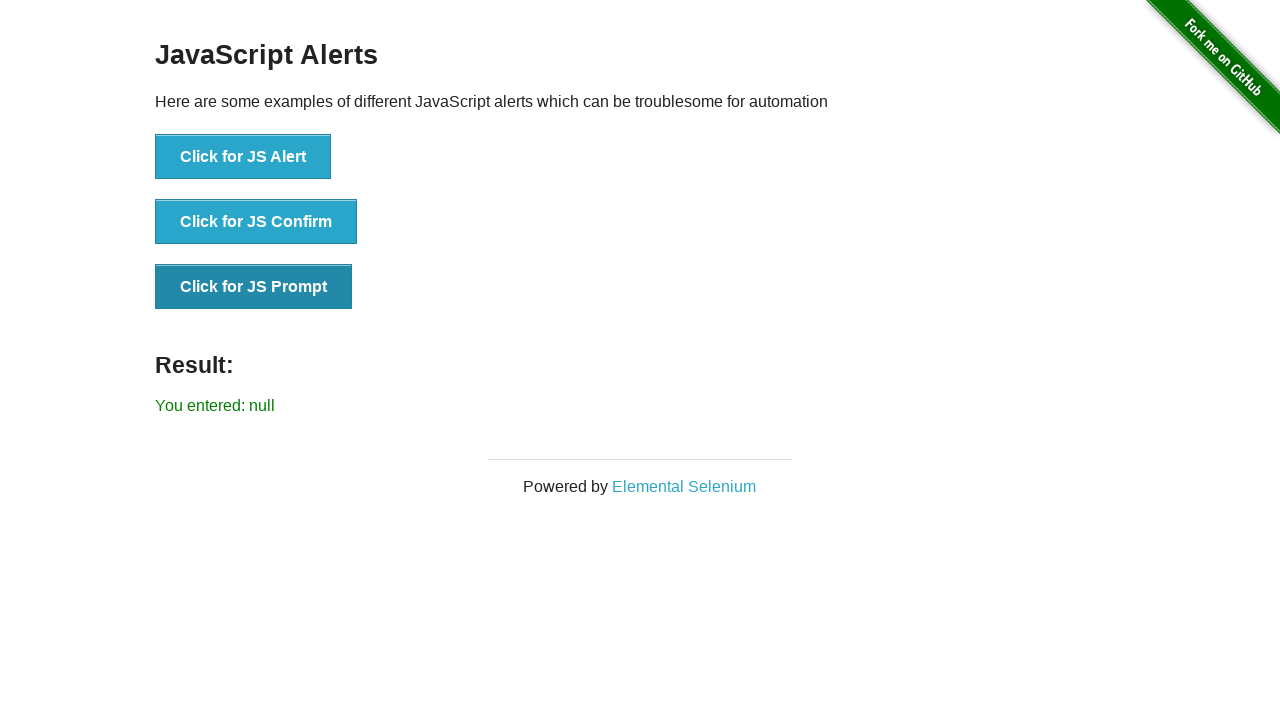

Waited 1 second for dialog interaction to complete
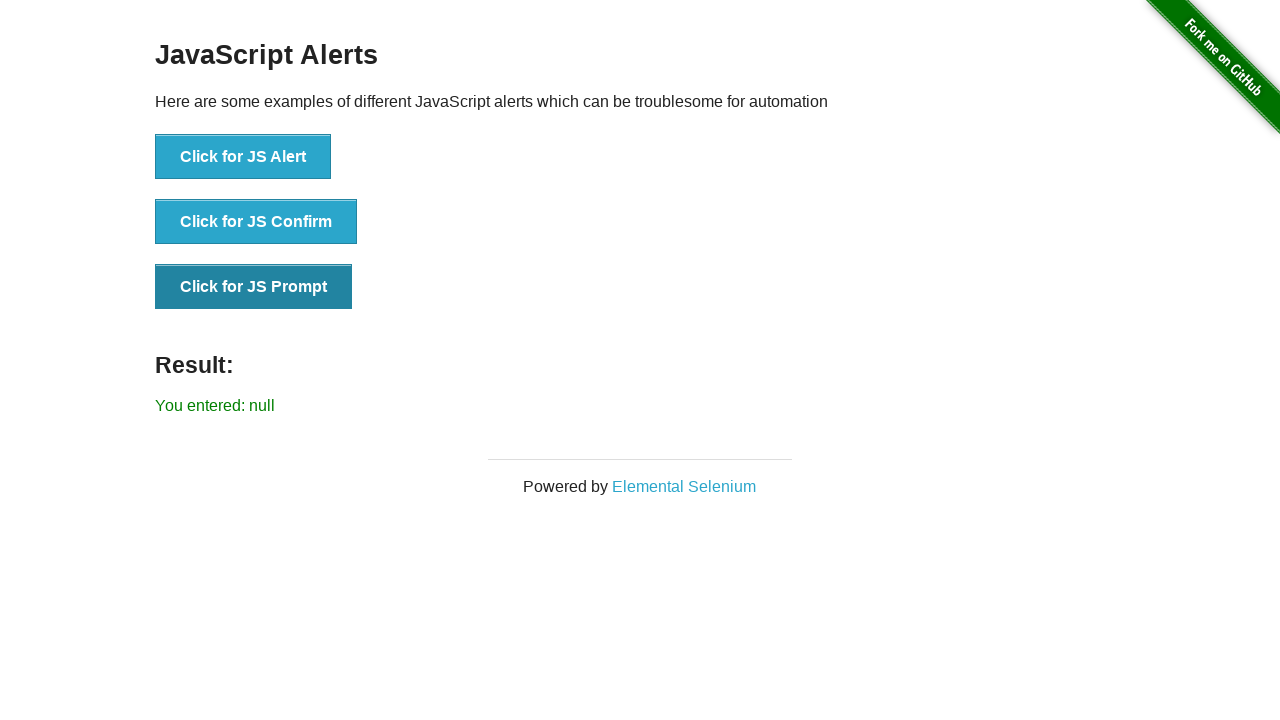

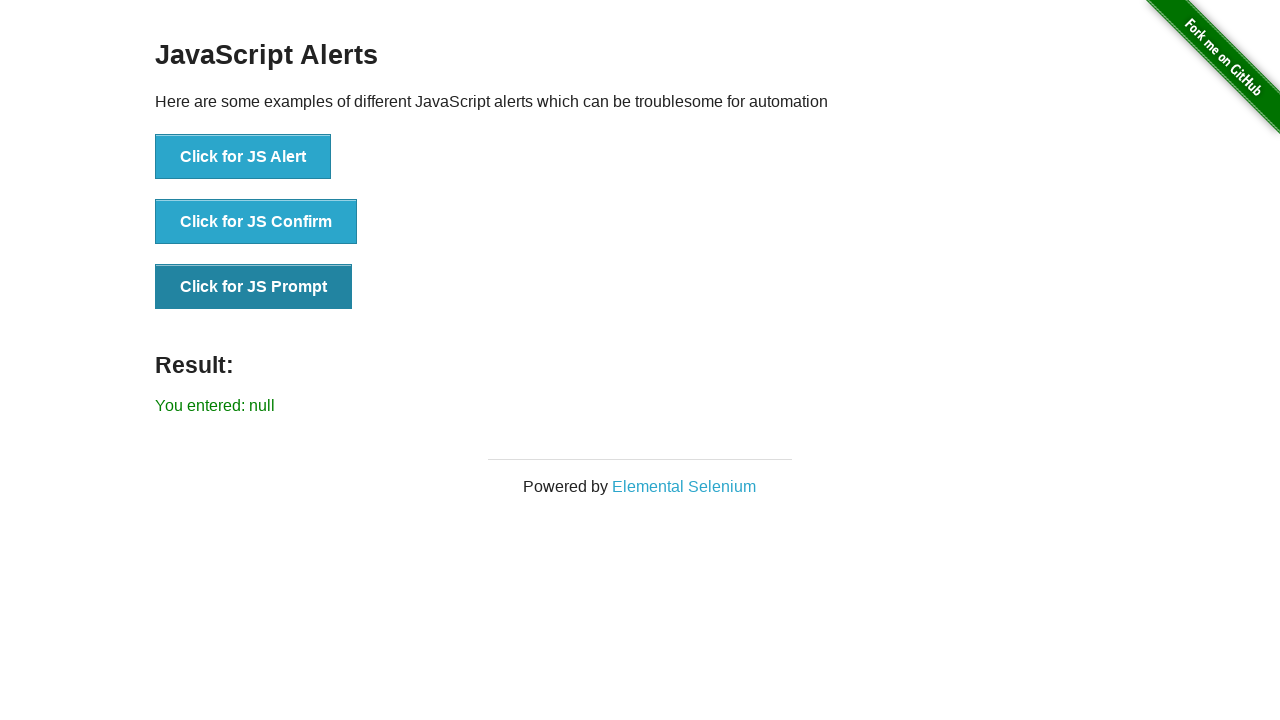